Tests clicking multiple links in the "Partner With Us" section of the Pepperfry website by scrolling to that section and iterating through the links to click each one.

Starting URL: https://www.pepperfry.com/

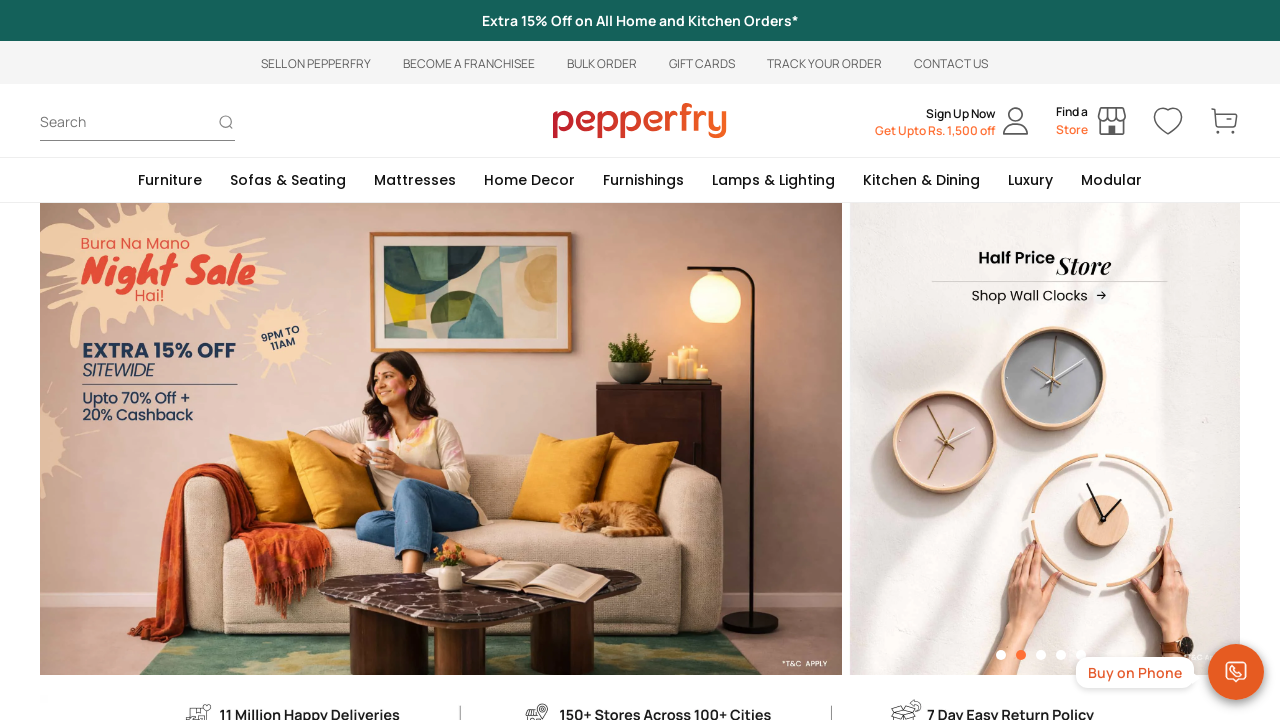

Waited for page to load (networkidle)
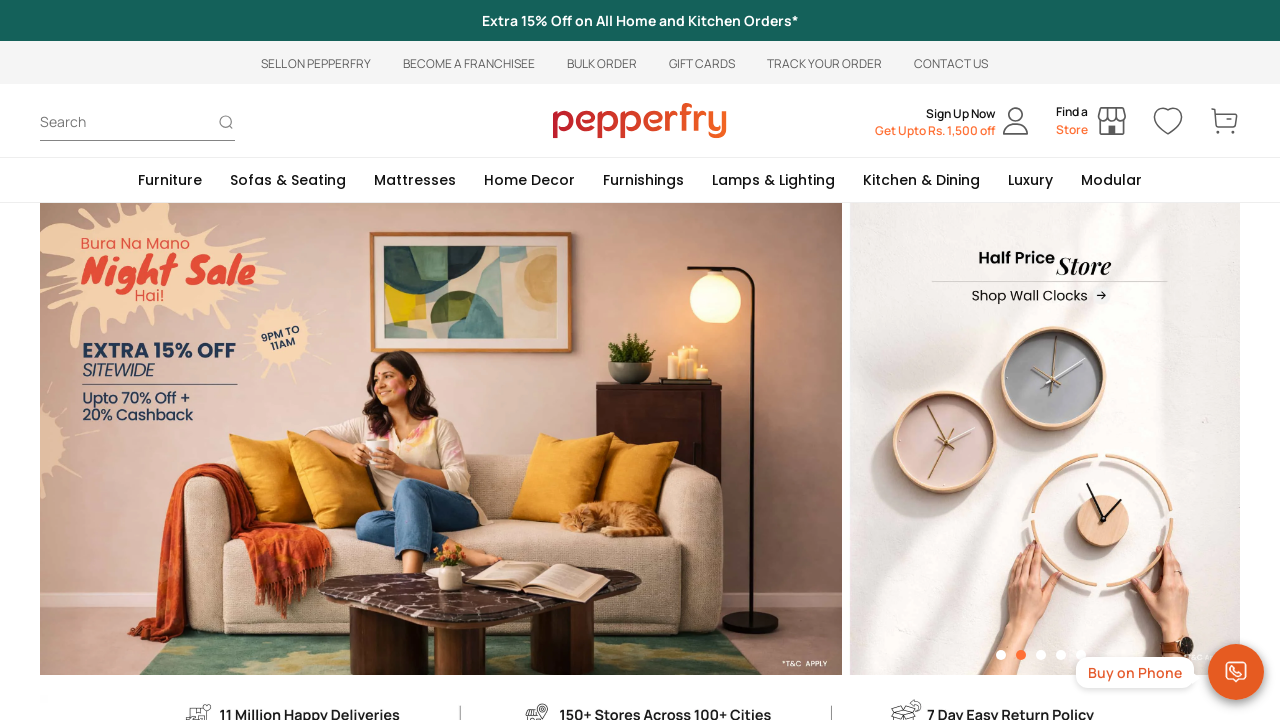

No popup close button found (timeout) on (//*[local-name()='svg'])[2]
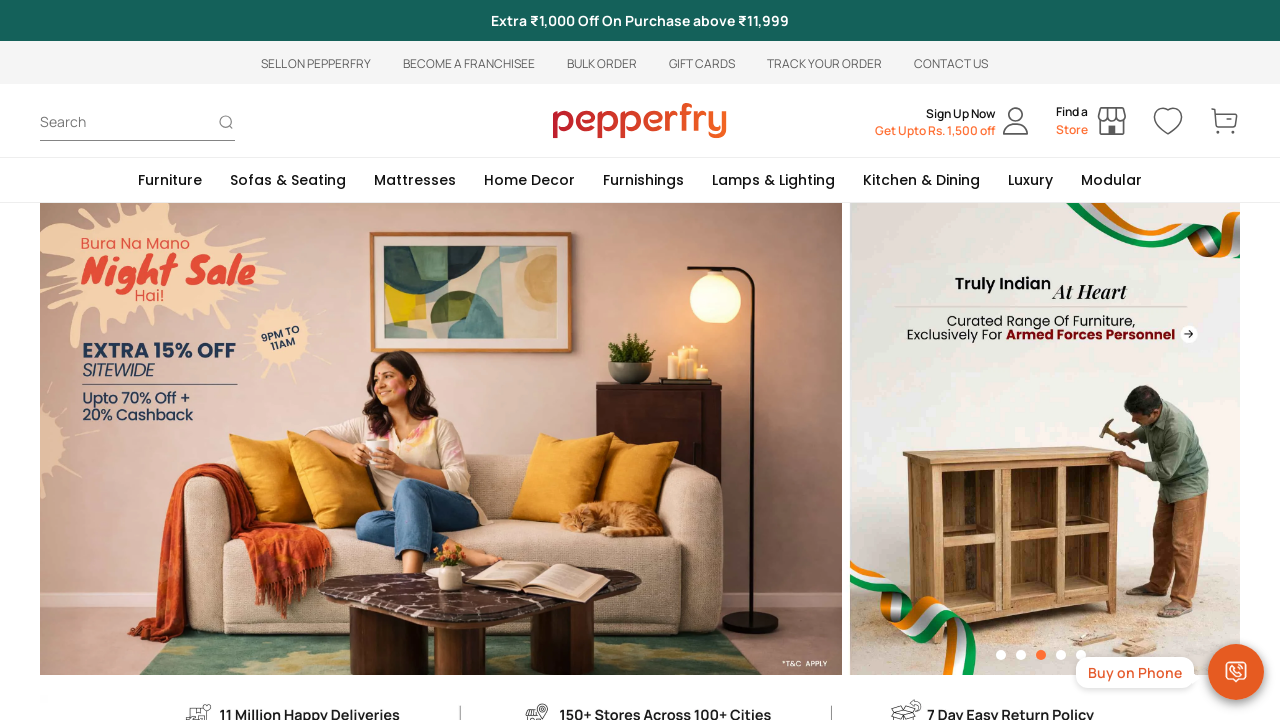

Scrolled to 'Partner With Us' section
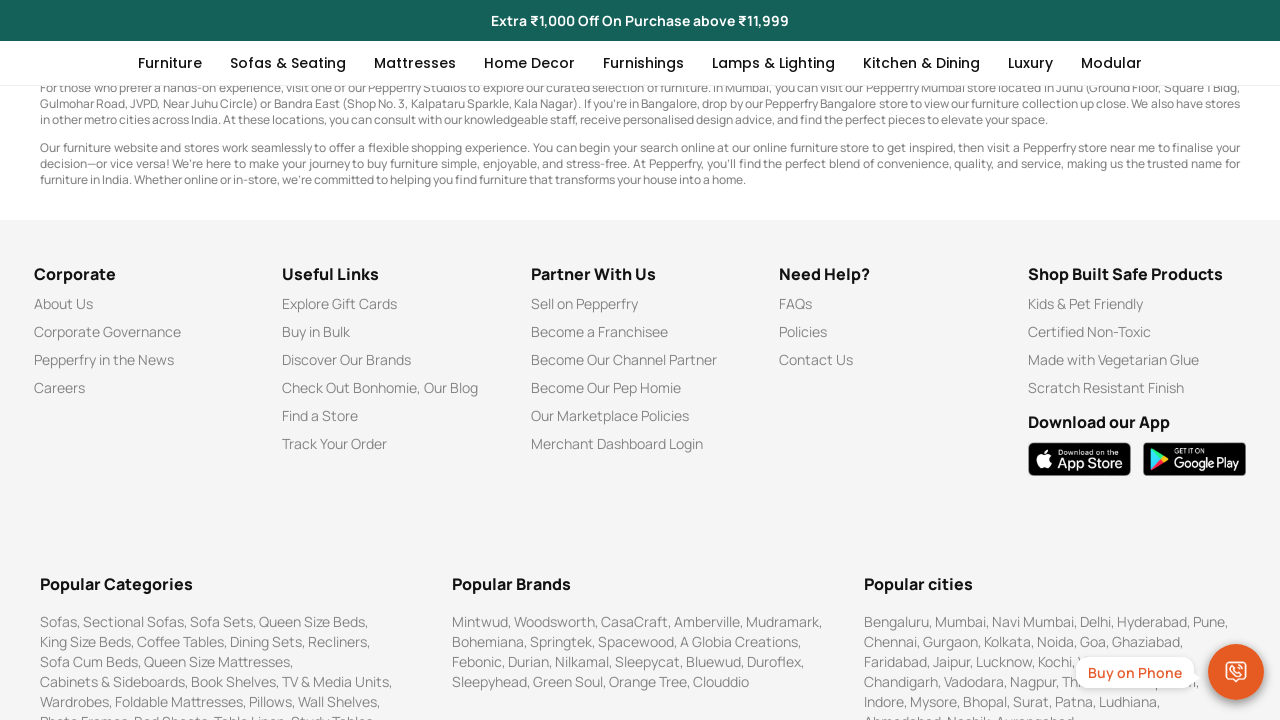

Waited 2 seconds for section to be visible
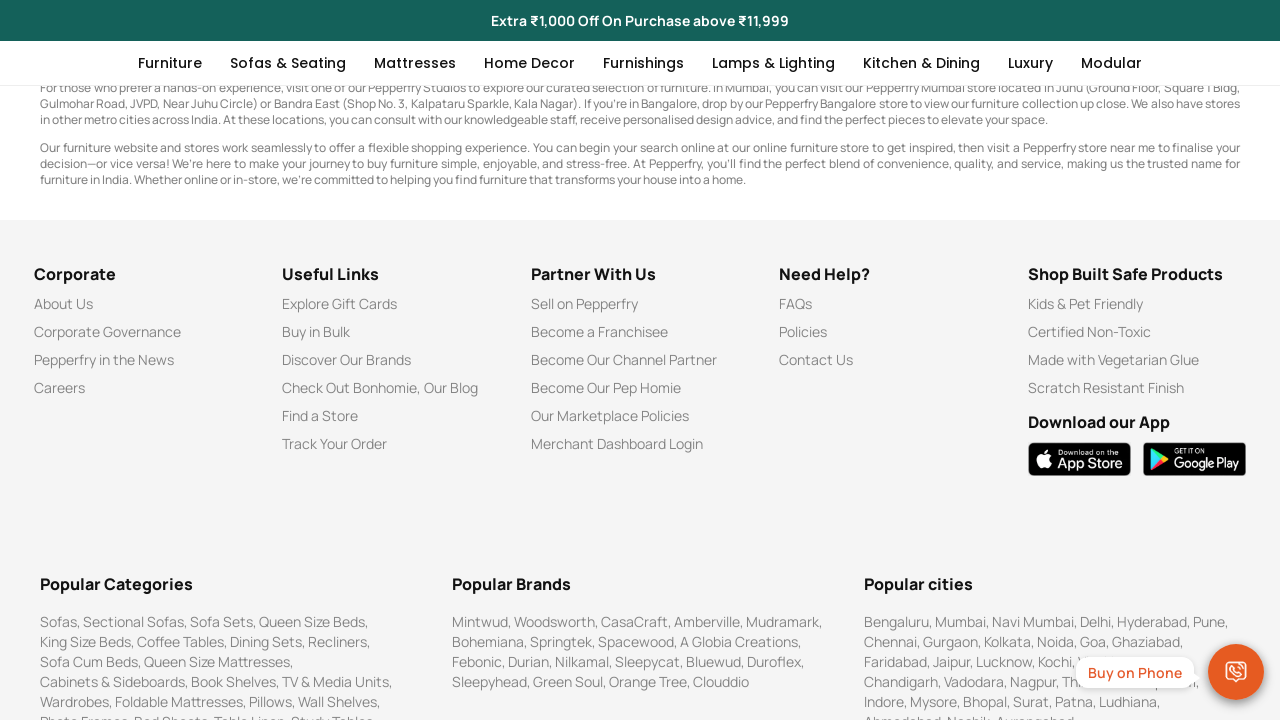

Found 6 links in Partner With Us section
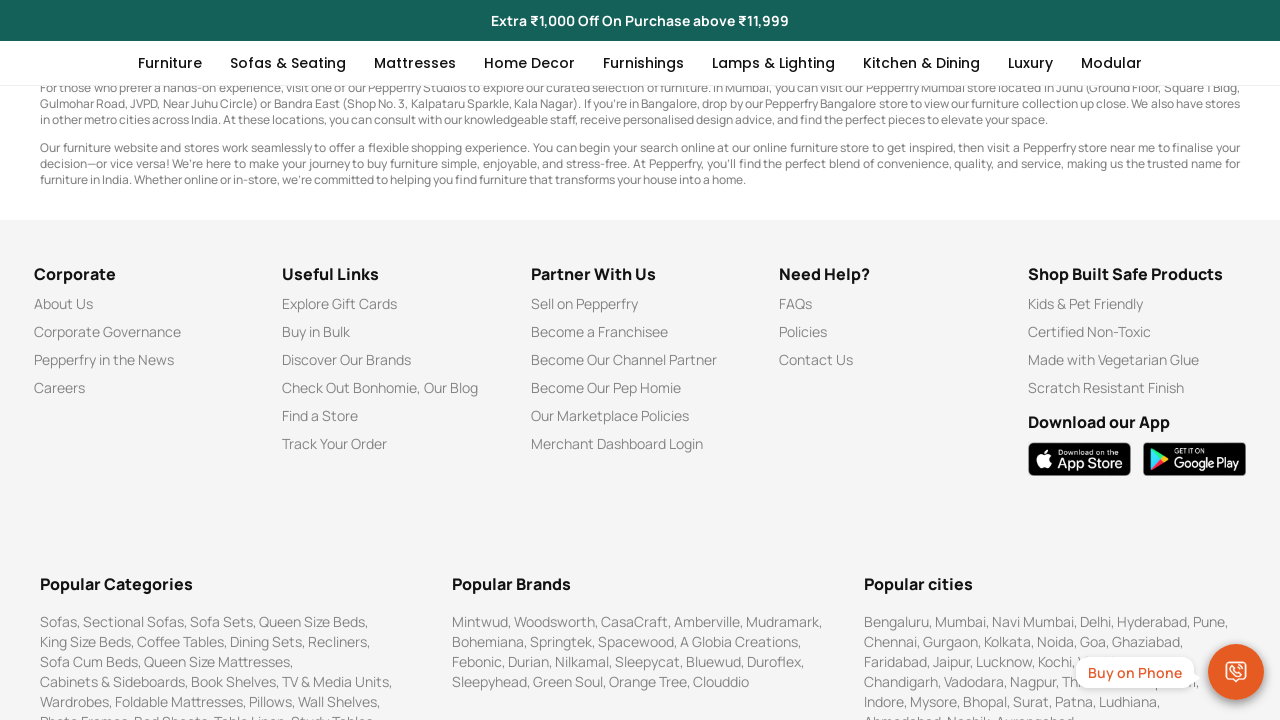

Waited 1 second before clicking link 1
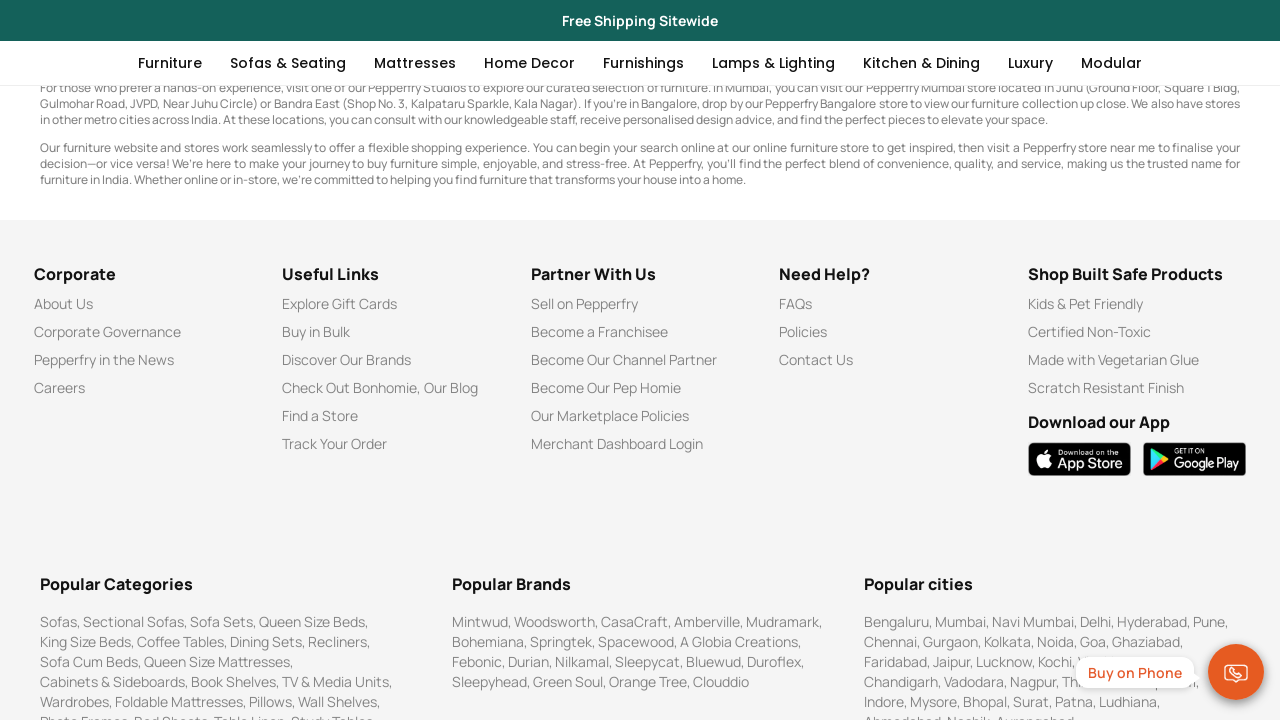

Clicked link 1 in Partner With Us section at (640, 304) on xpath=//p[text()='Partner With Us']/parent::div/descendant::div >> nth=0
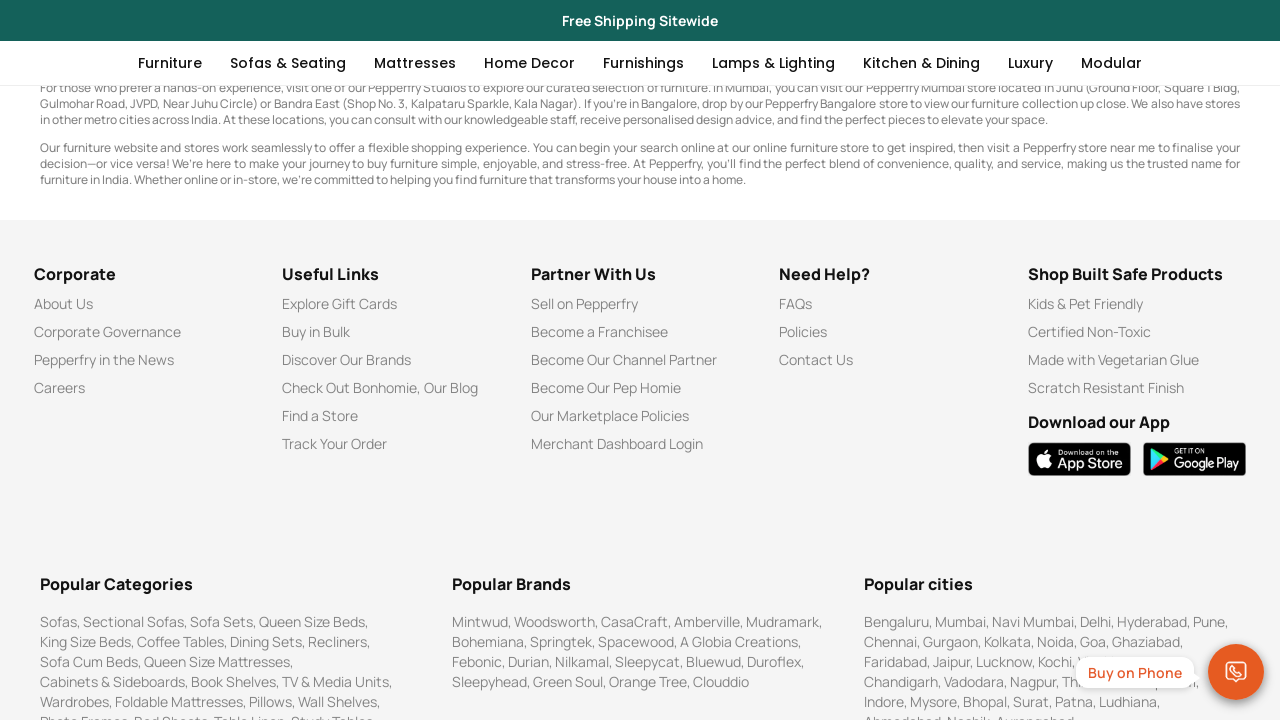

Waited 1 second before clicking link 2
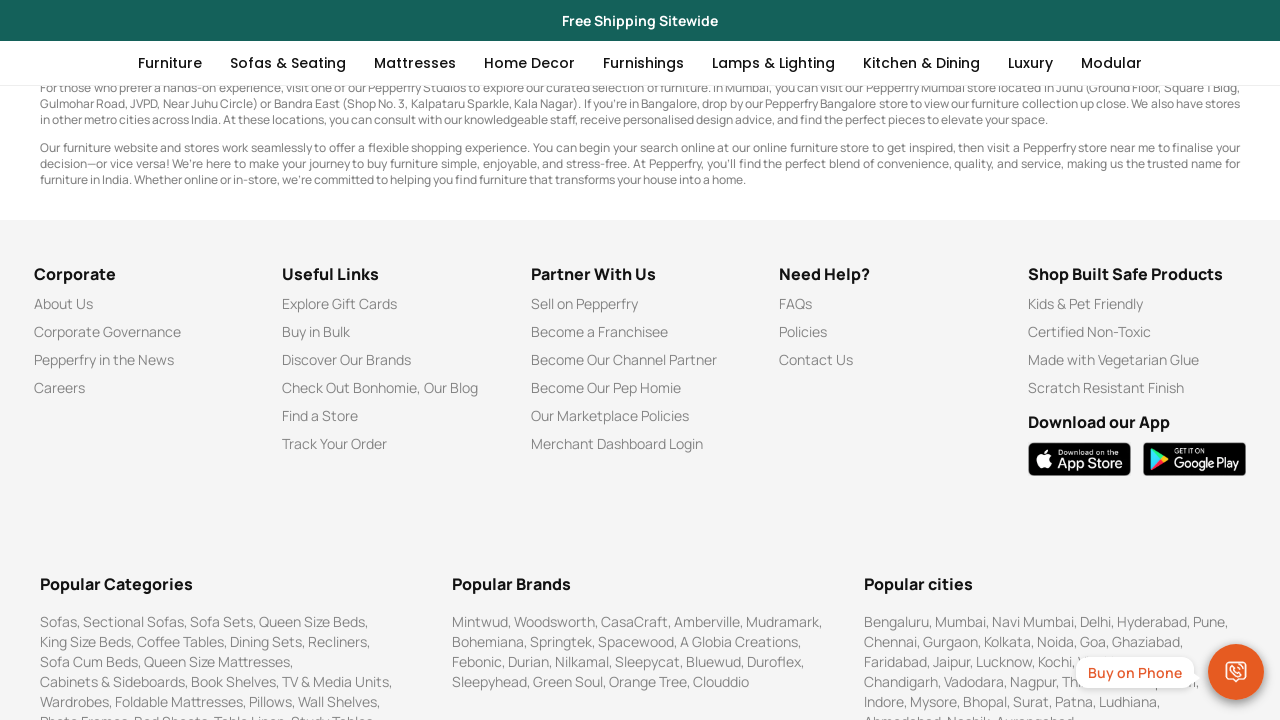

Clicked link 2 in Partner With Us section at (640, 332) on xpath=//p[text()='Partner With Us']/parent::div/descendant::div >> nth=1
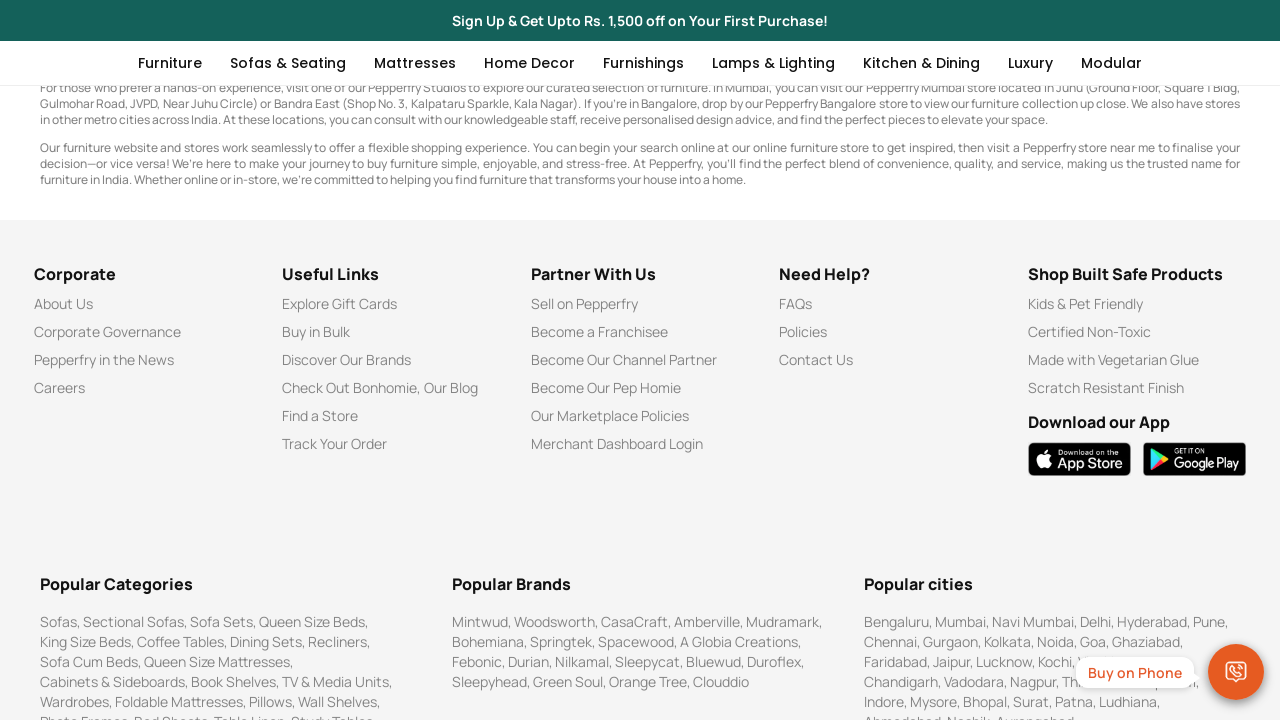

Waited 1 second before clicking link 3
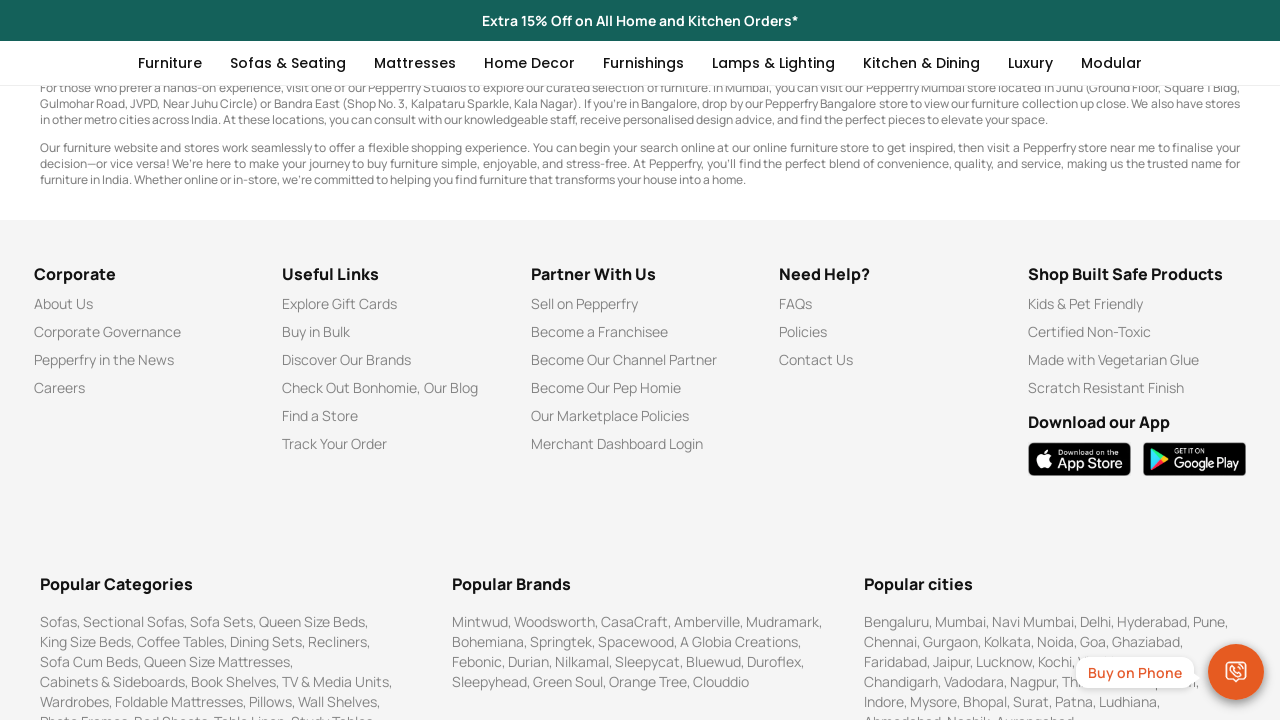

Clicked link 3 in Partner With Us section at (640, 360) on xpath=//p[text()='Partner With Us']/parent::div/descendant::div >> nth=2
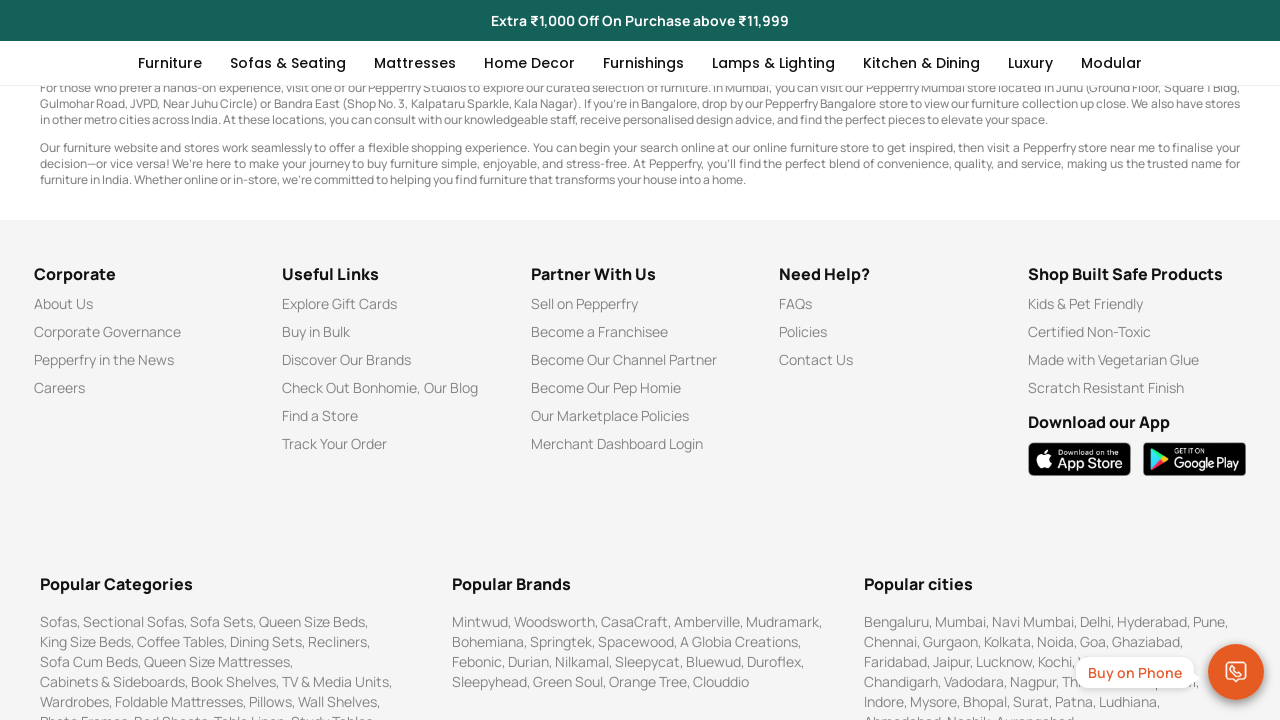

Waited 1 second before clicking link 4
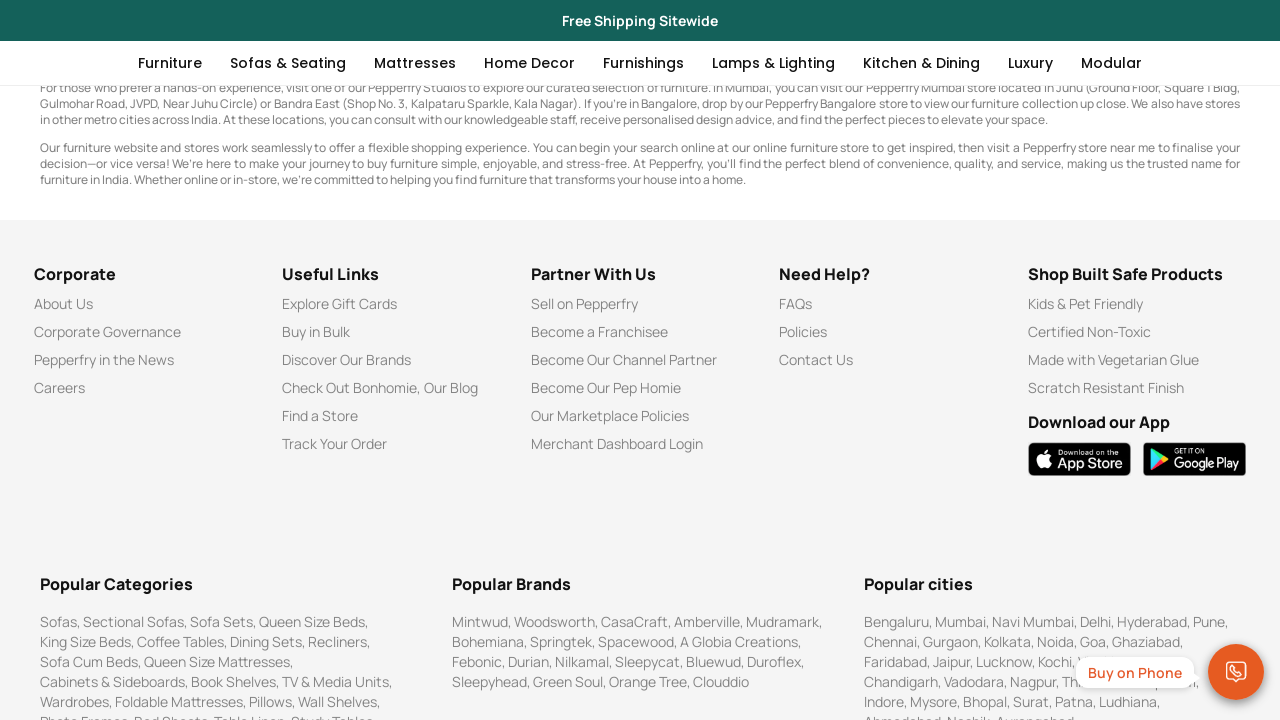

Clicked link 4 in Partner With Us section at (640, 388) on xpath=//p[text()='Partner With Us']/parent::div/descendant::div >> nth=3
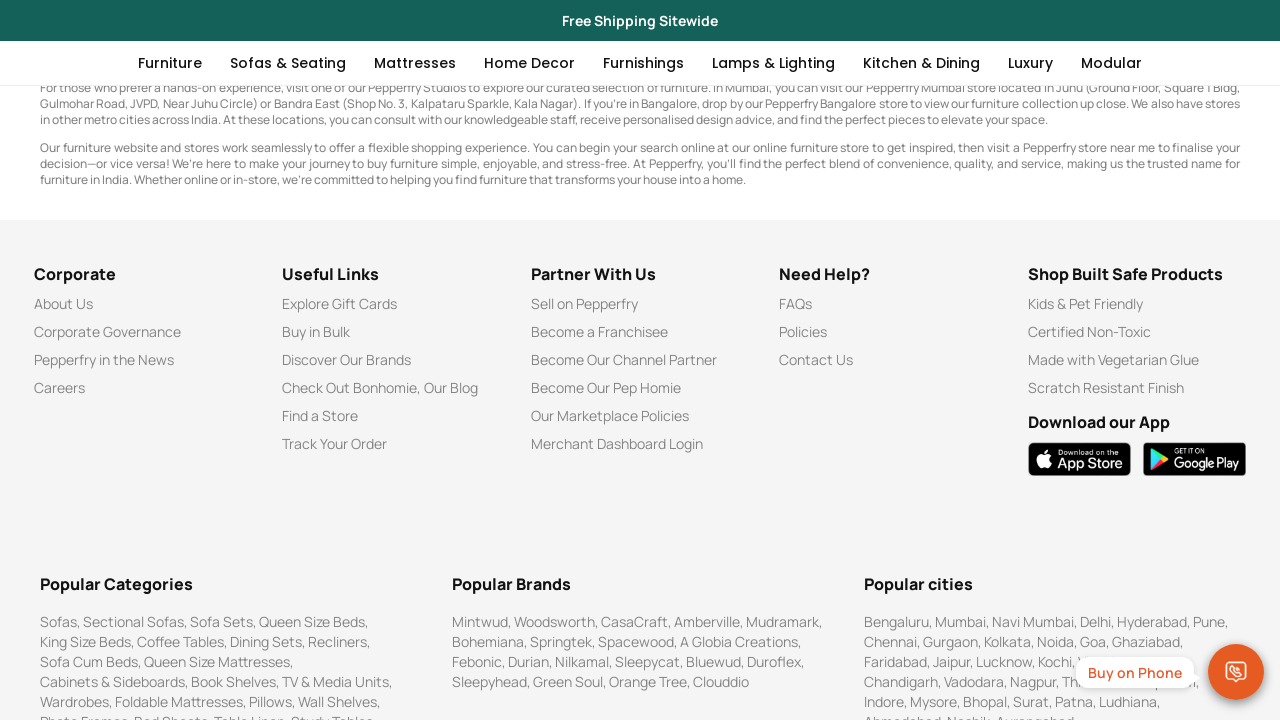

Waited 1 second before clicking link 5
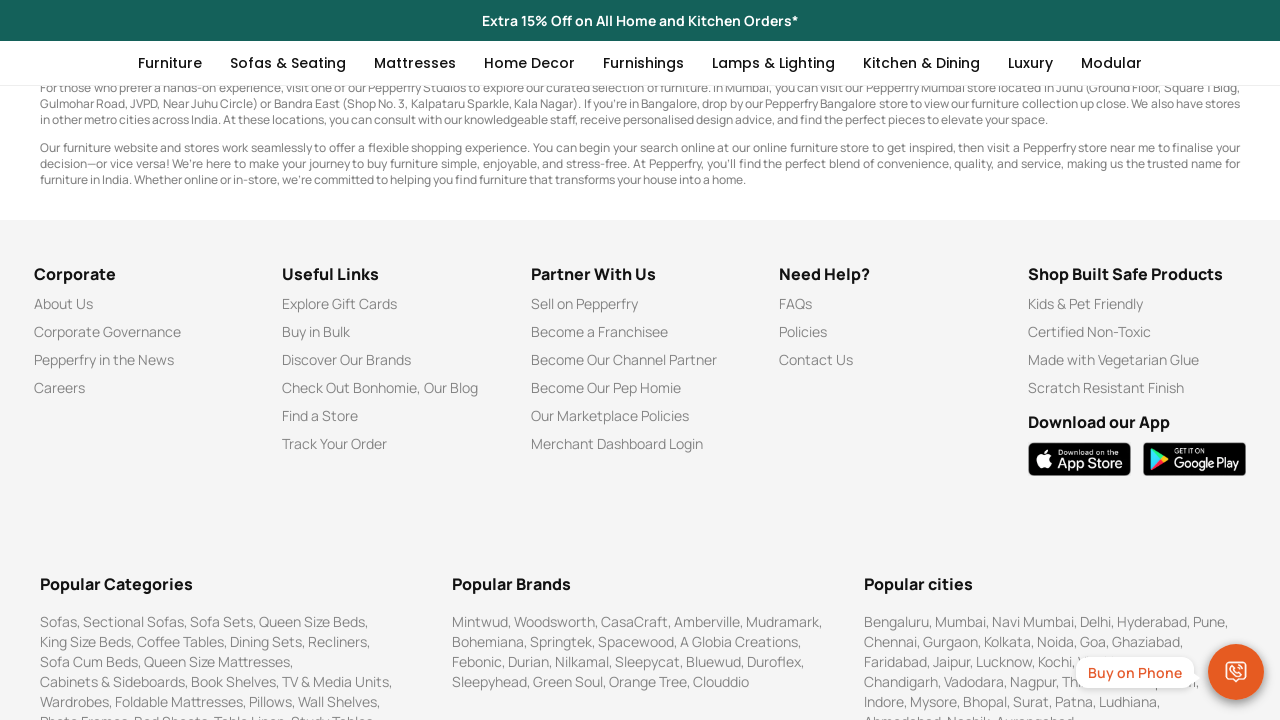

Clicked link 5 in Partner With Us section at (640, 416) on xpath=//p[text()='Partner With Us']/parent::div/descendant::div >> nth=4
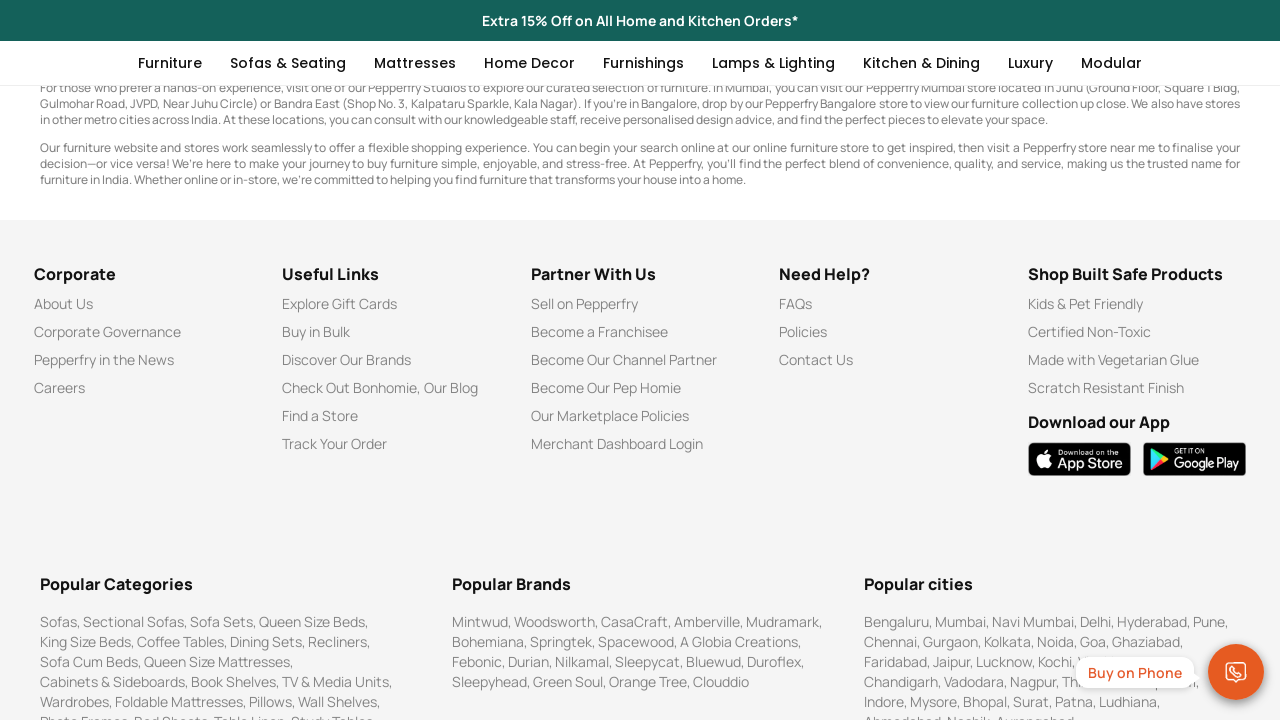

Waited 1 second before clicking link 6
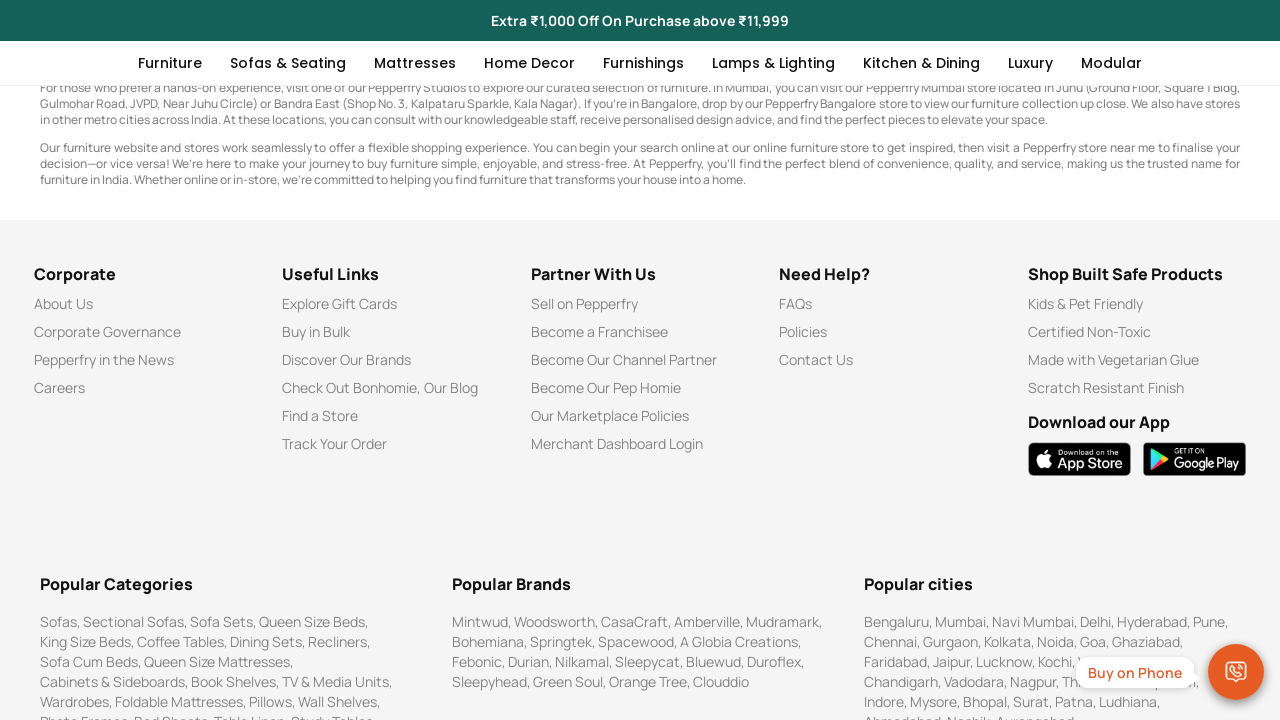

Clicked link 6 in Partner With Us section at (640, 444) on xpath=//p[text()='Partner With Us']/parent::div/descendant::div >> nth=5
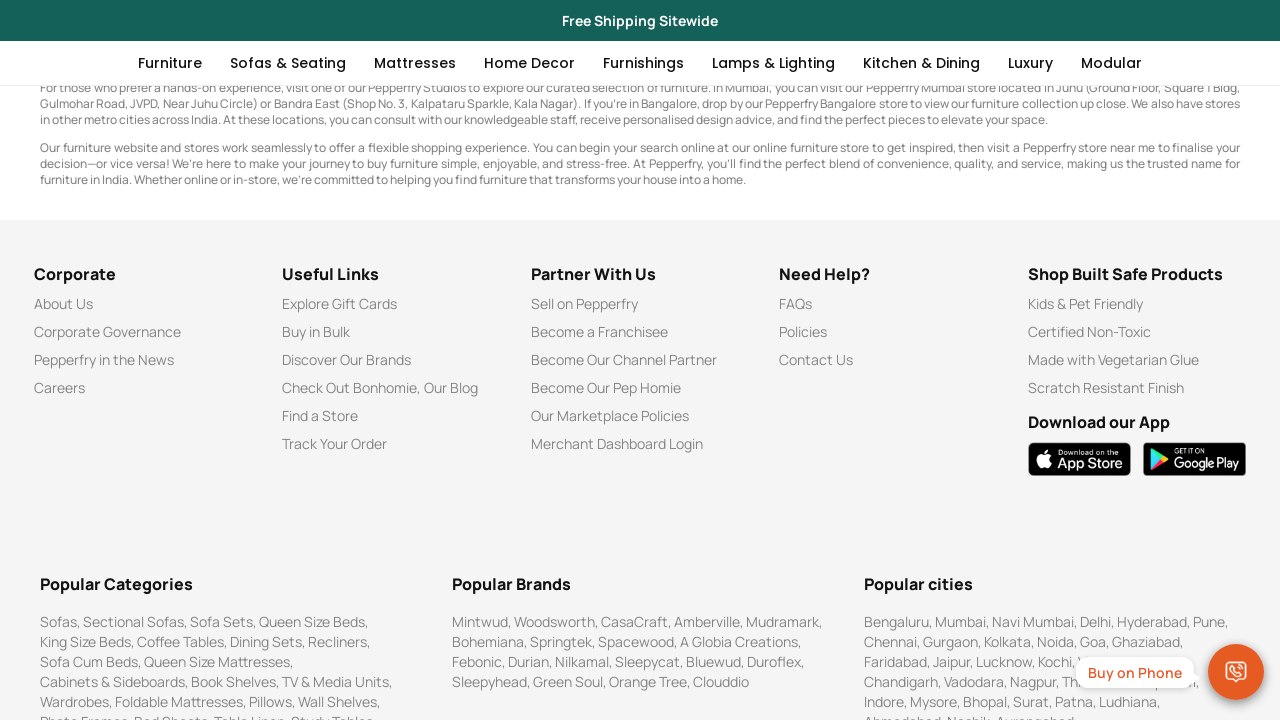

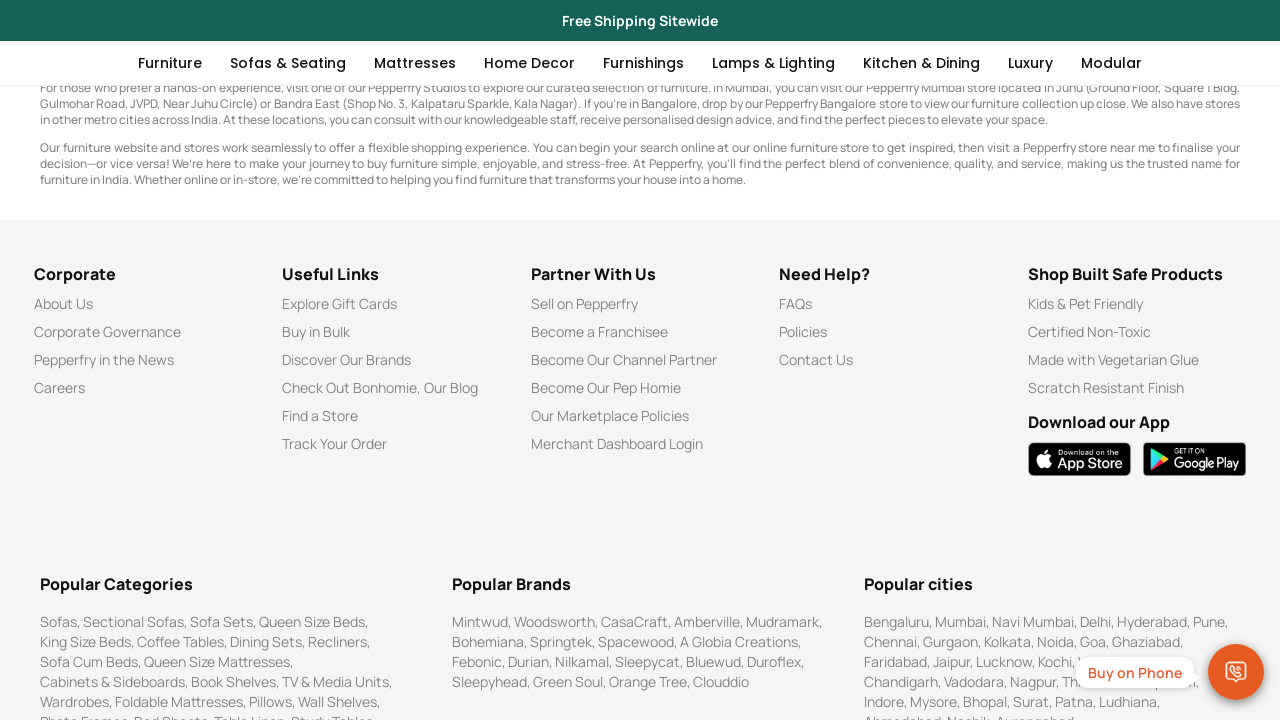